Tests drag and drop functionality by dragging an element to a drop target

Starting URL: https://demoqa.com/droppable/

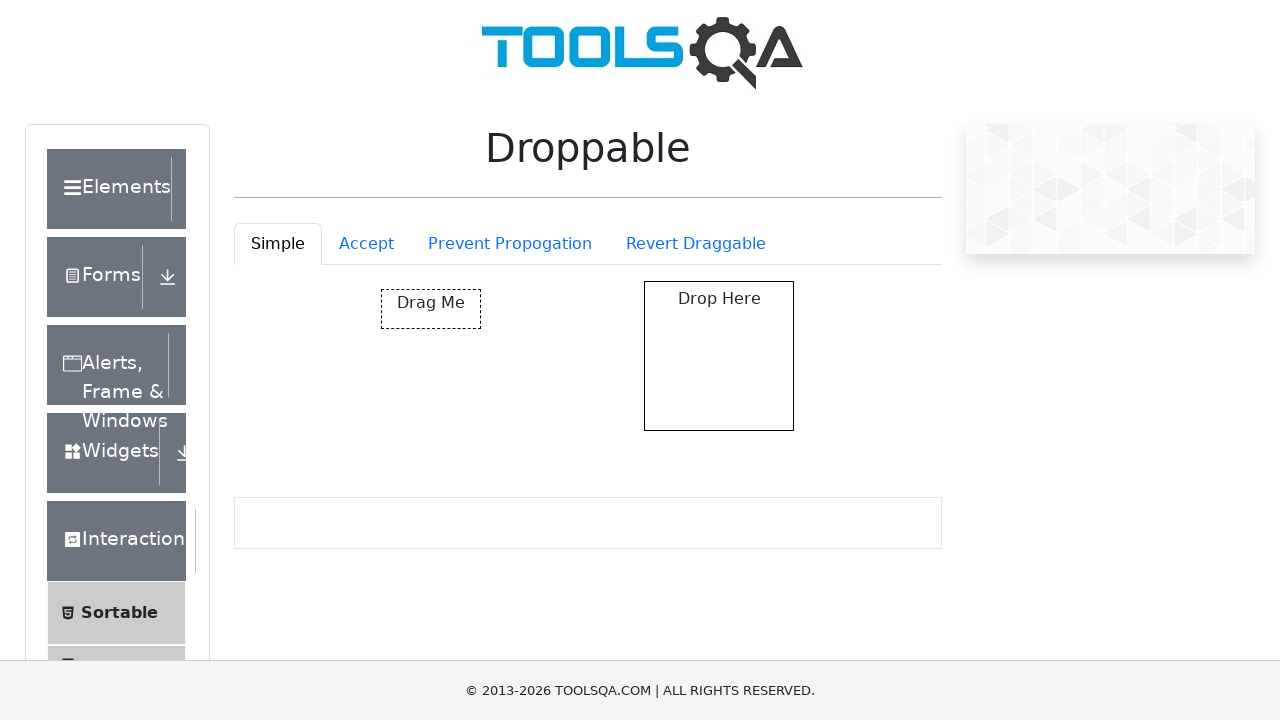

Waited for draggable element to be present
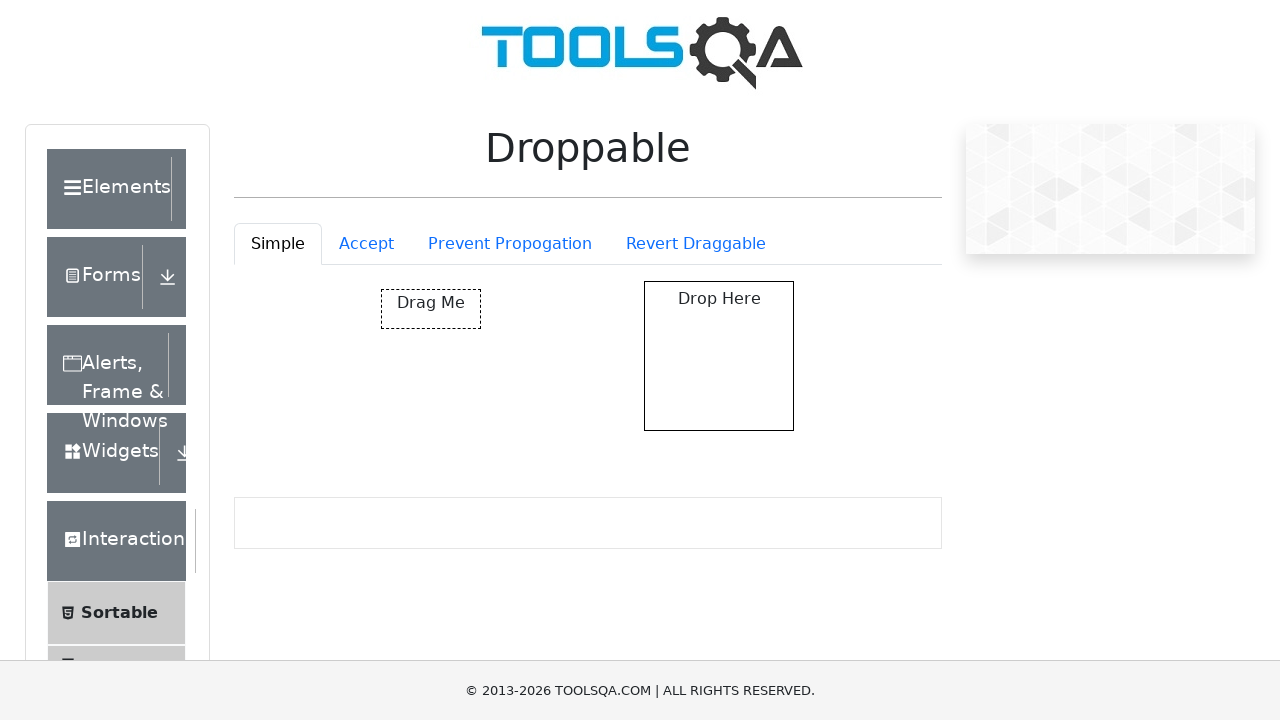

Waited for droppable target element to be present
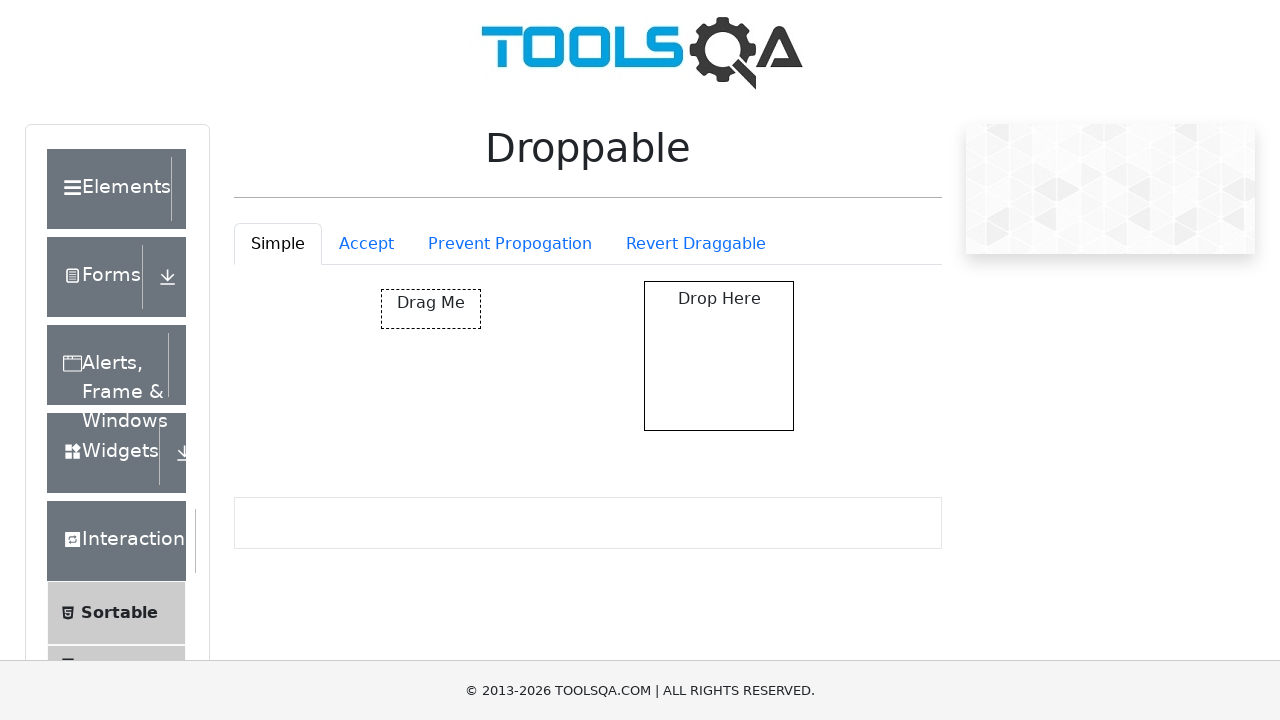

Dragged element to drop target at (719, 356)
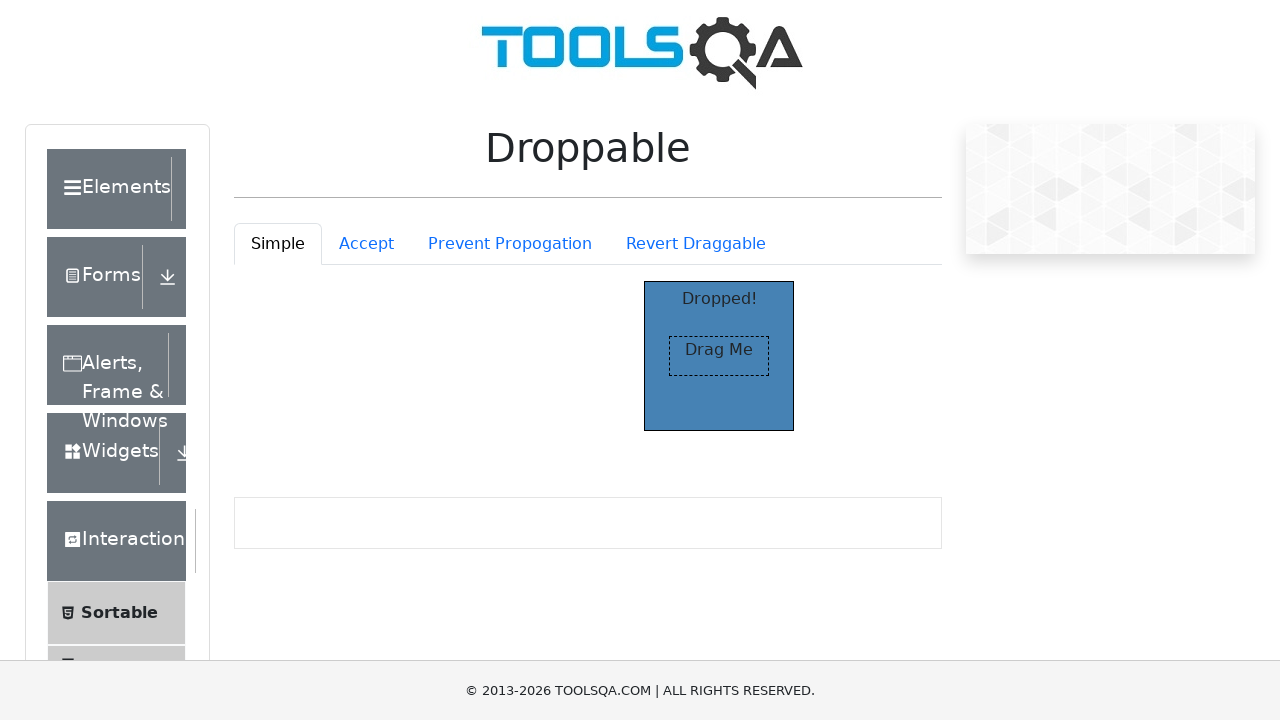

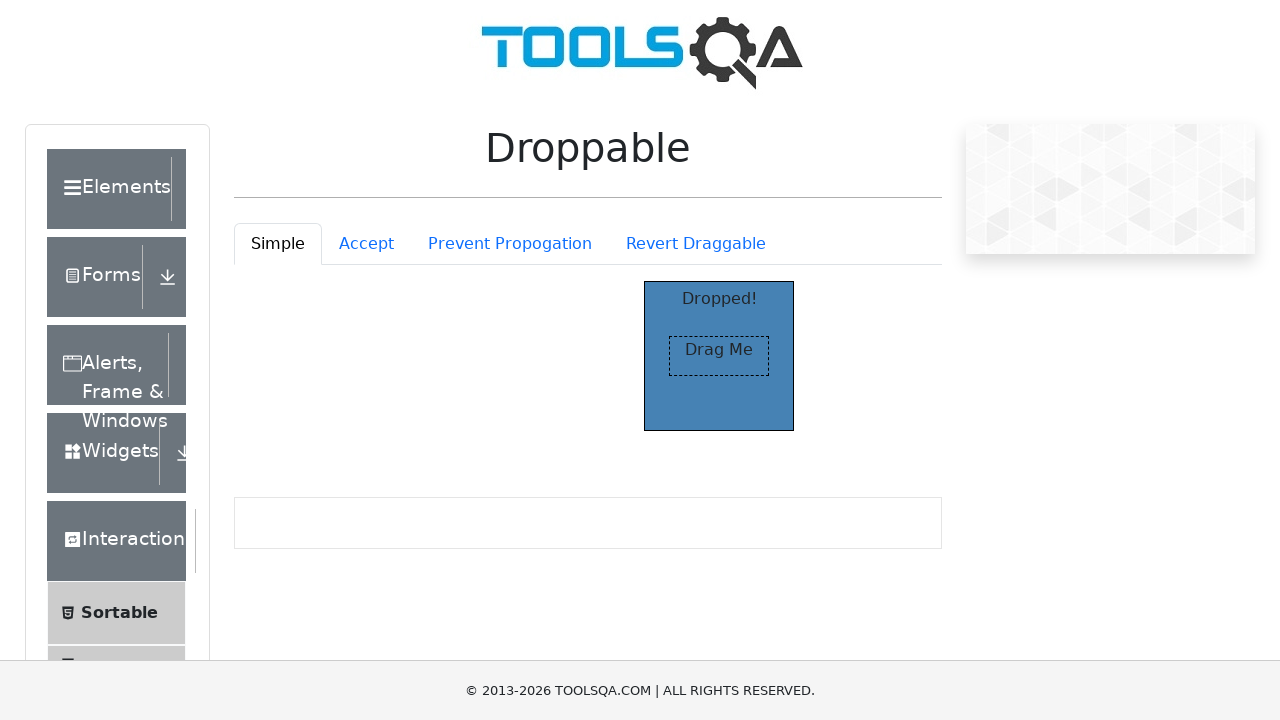